Tests checkbox functionality by clicking all checkboxes on the page

Starting URL: https://the-internet.herokuapp.com/checkboxes

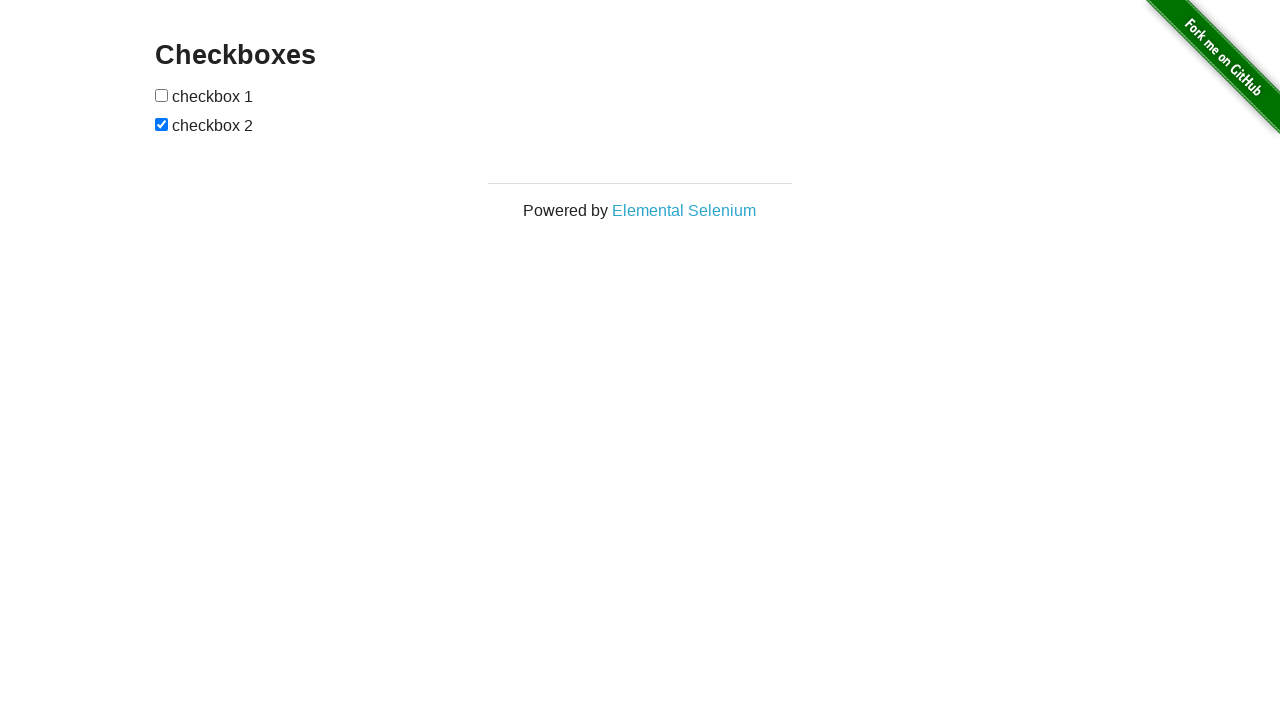

Located all checkboxes on the page
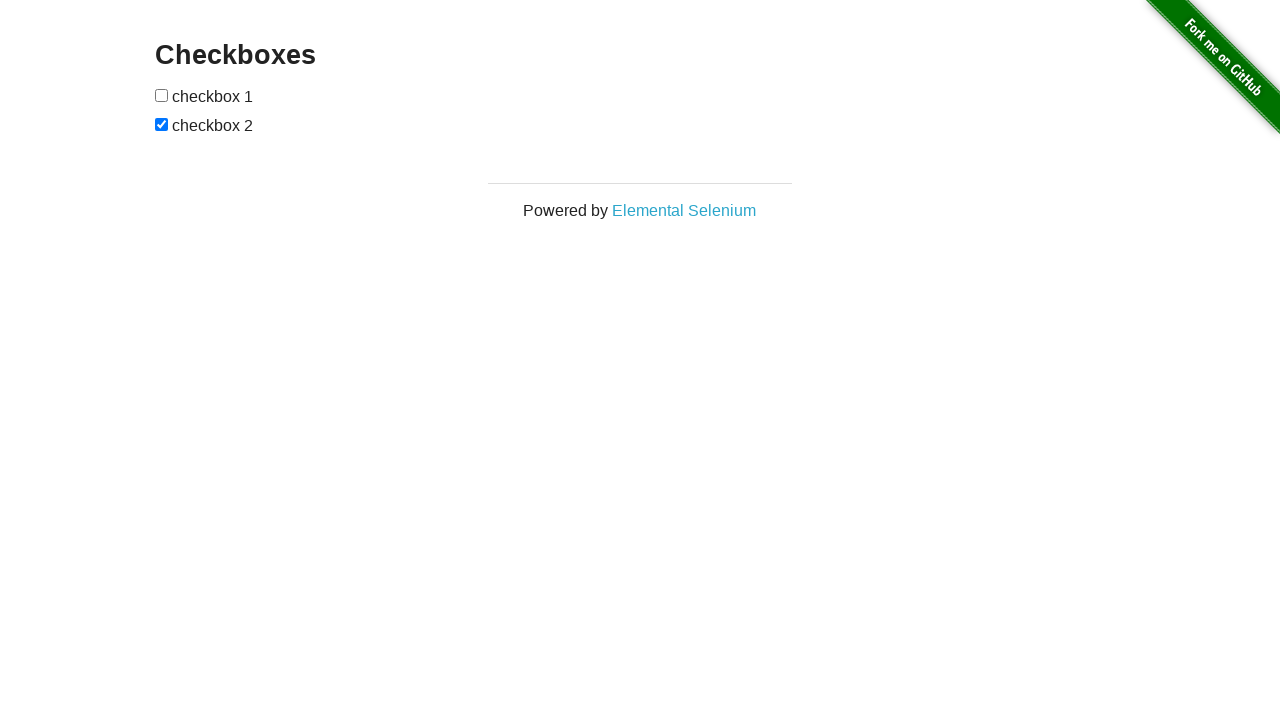

Found 2 checkboxes to click
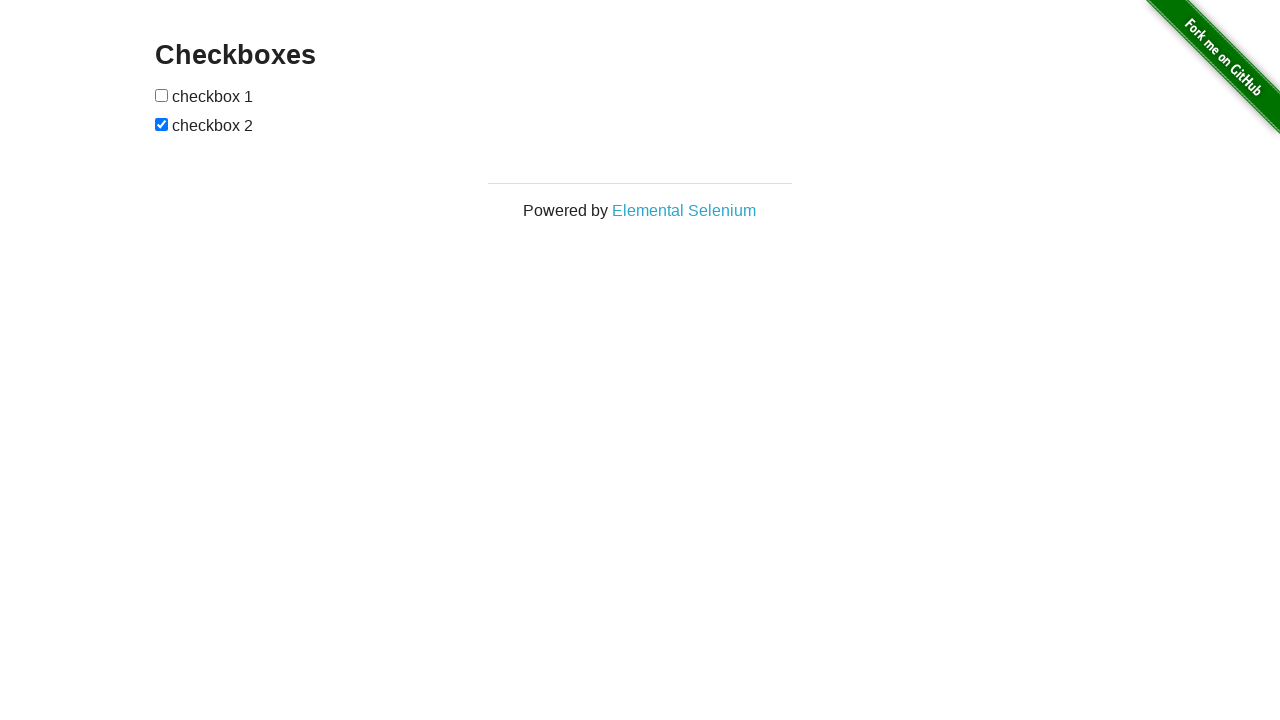

Clicked checkbox 1 of 2 at (162, 95) on xpath=//form[@id='checkboxes']//input >> nth=0
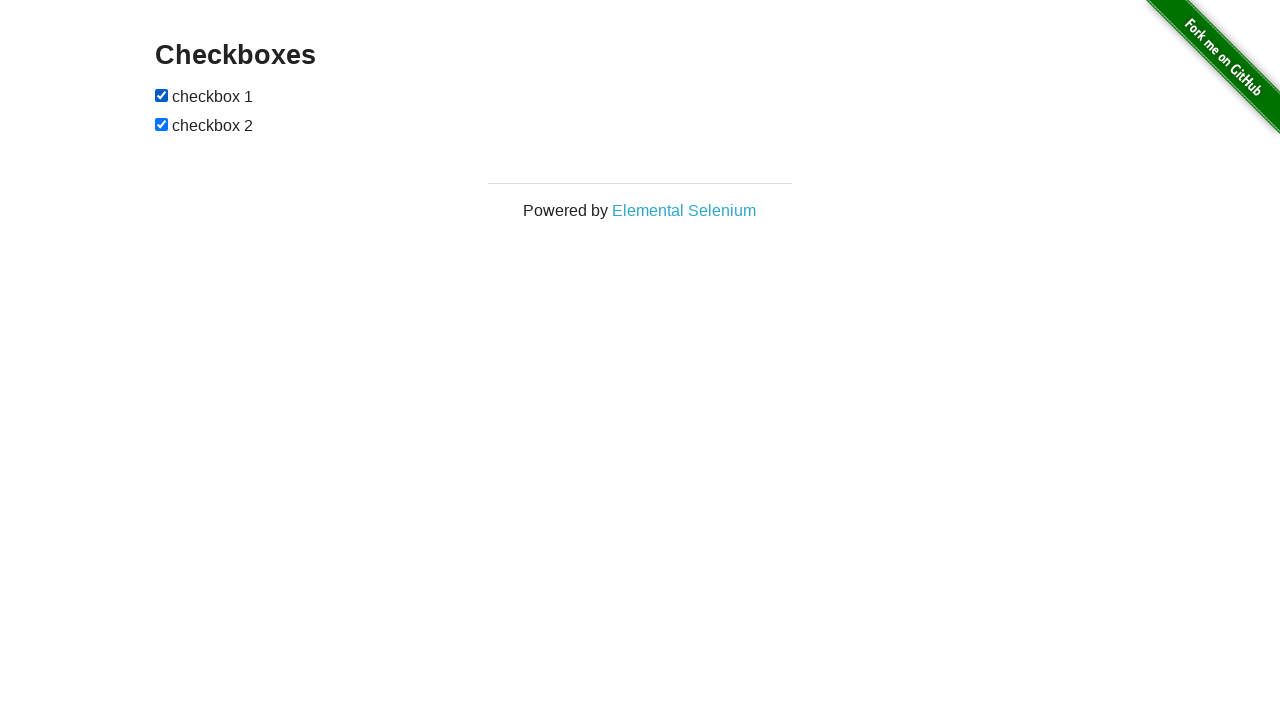

Clicked checkbox 2 of 2 at (162, 124) on xpath=//form[@id='checkboxes']//input >> nth=1
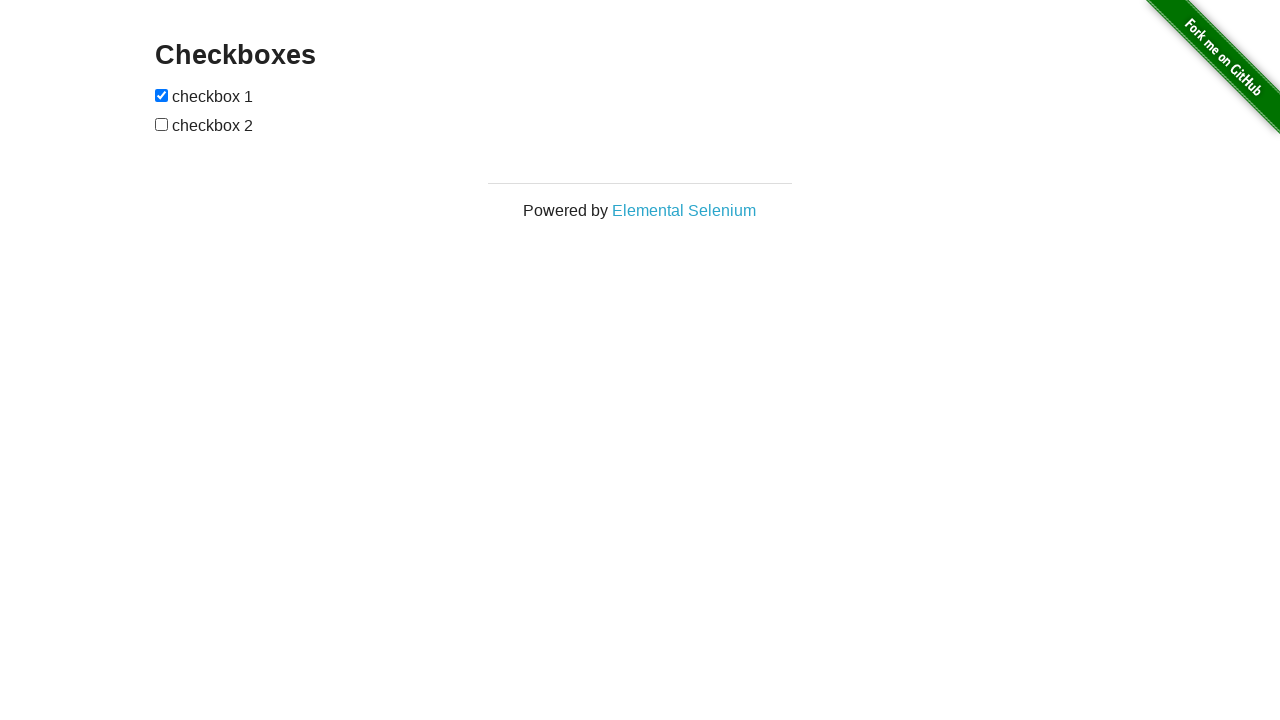

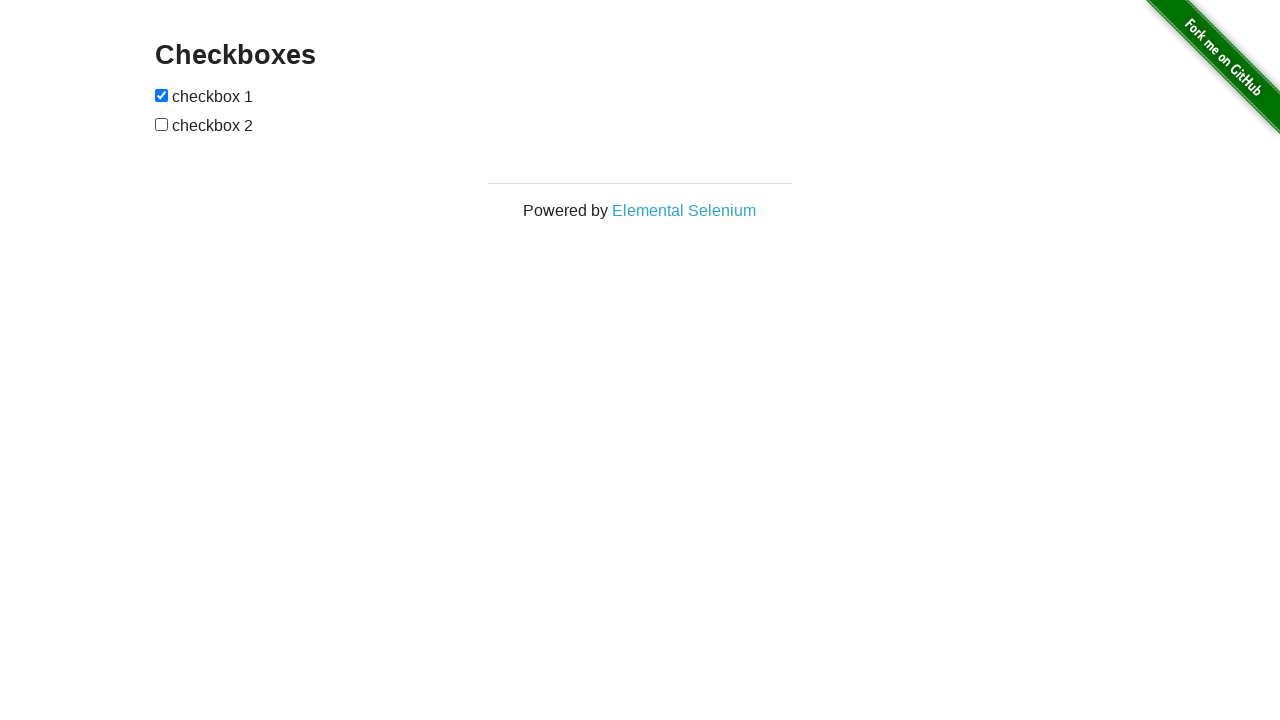